Tests form submission on Selenium's demo page by filling a text field and clicking submit button

Starting URL: https://www.selenium.dev/selenium/web/web-form.html

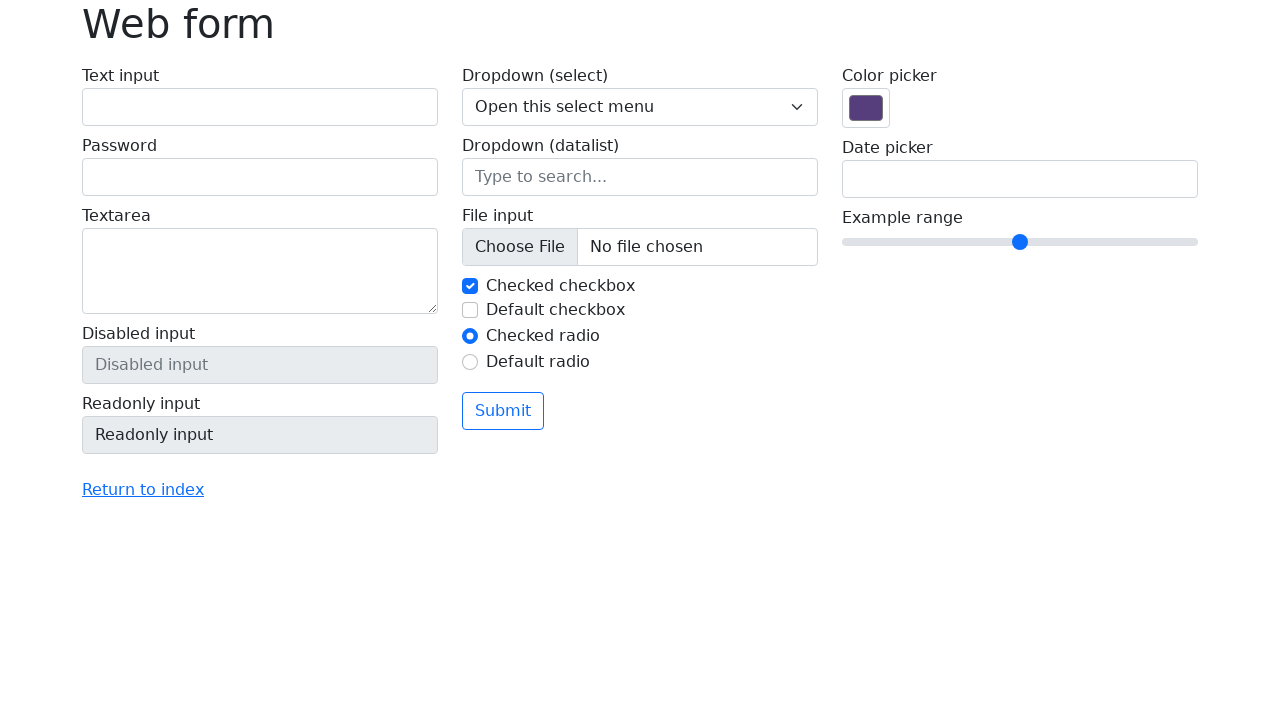

Filled text input field with 'Hello Selenium' on input[name='my-text']
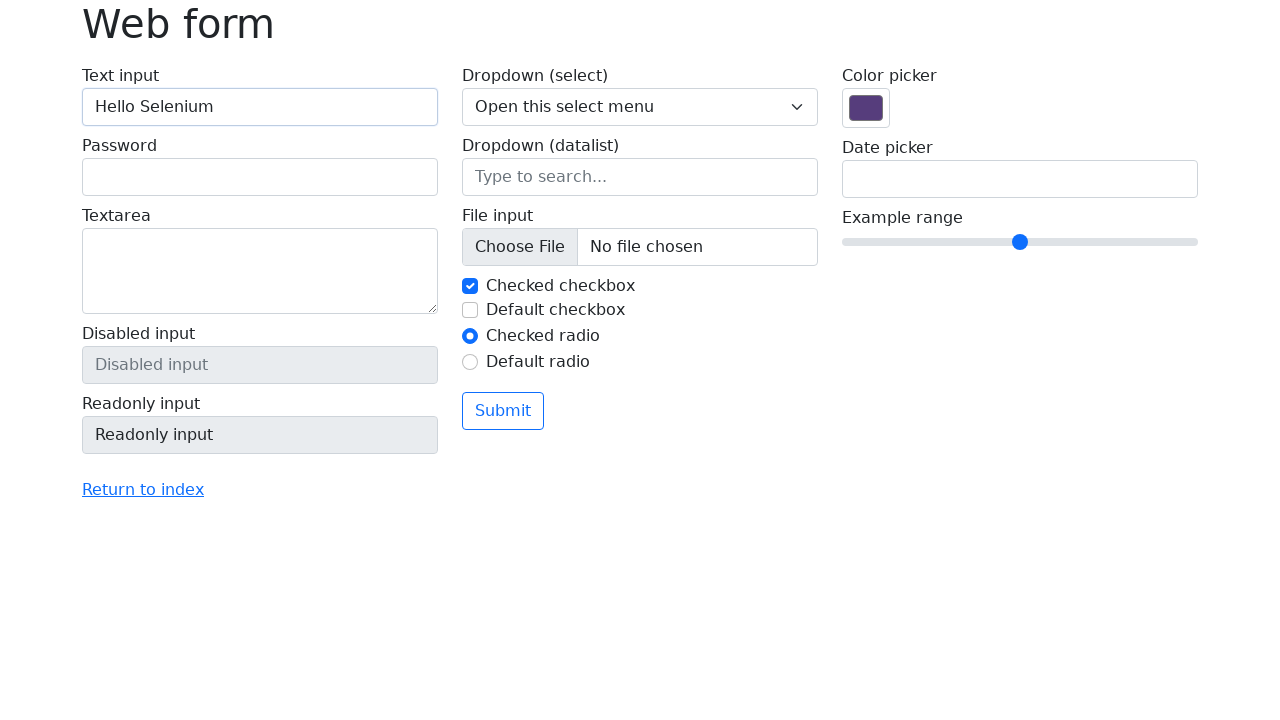

Clicked submit button at (503, 411) on button
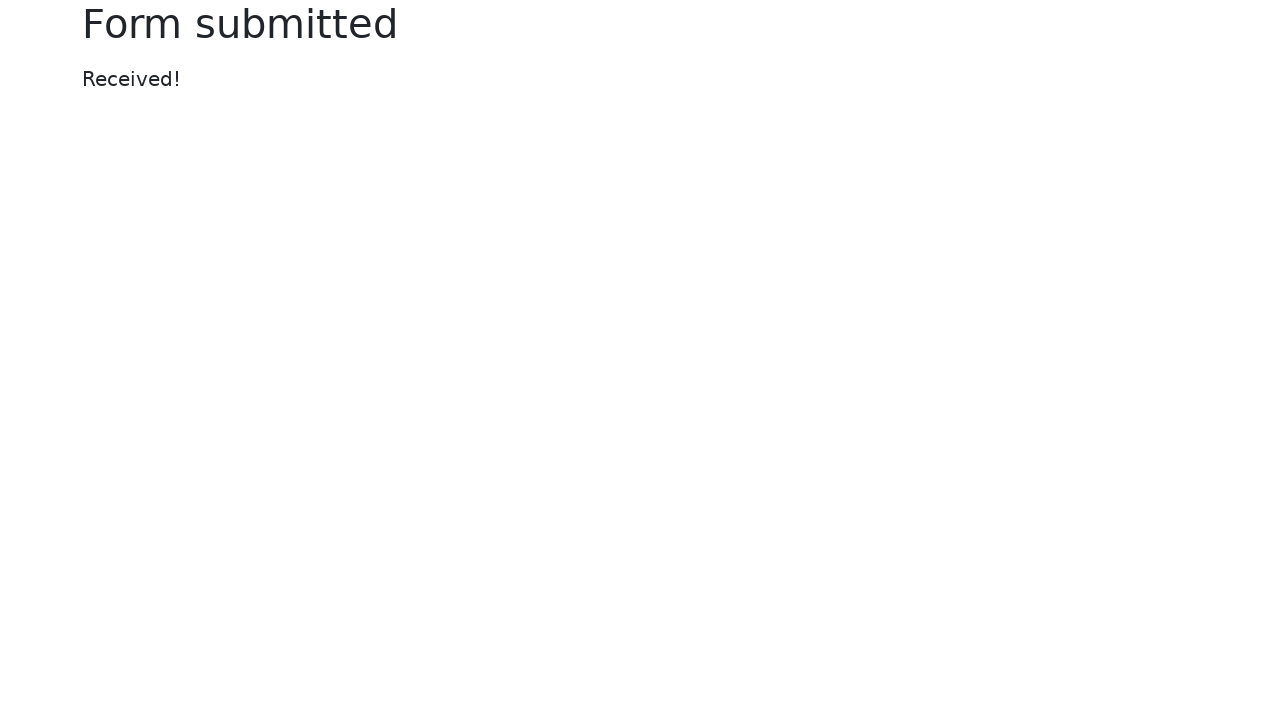

Success message element loaded
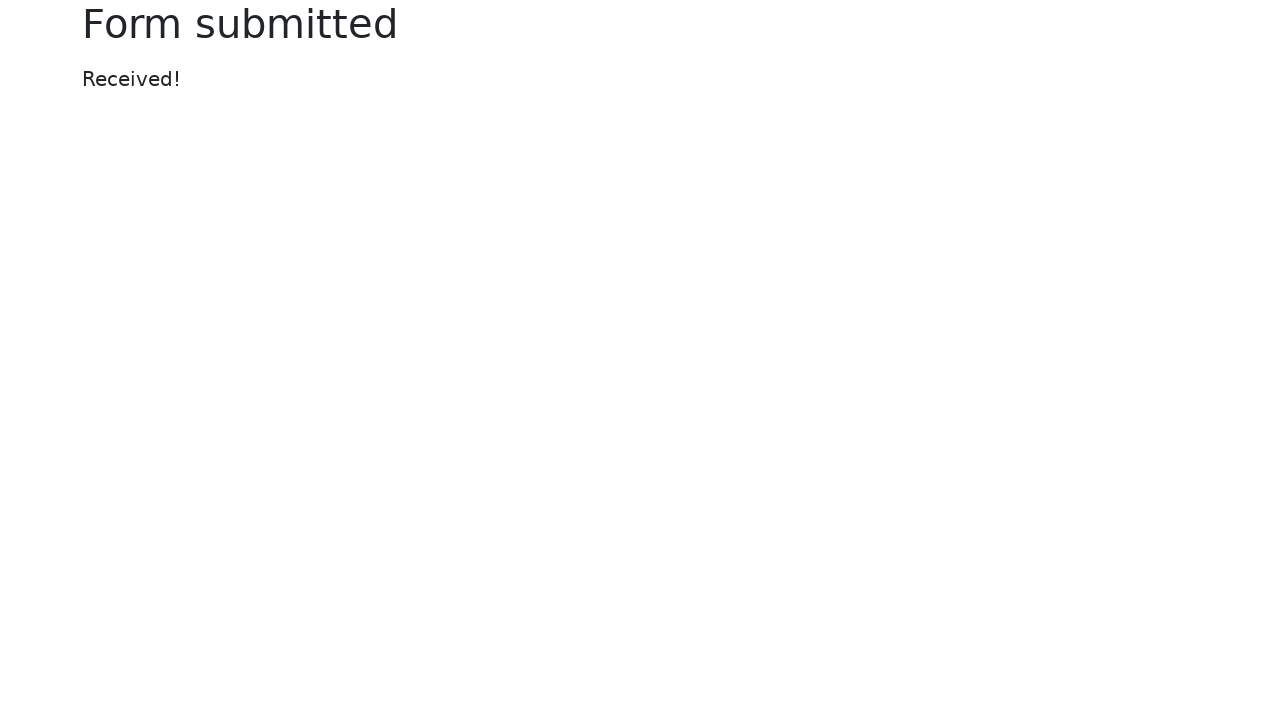

Verified success message displays 'Received!'
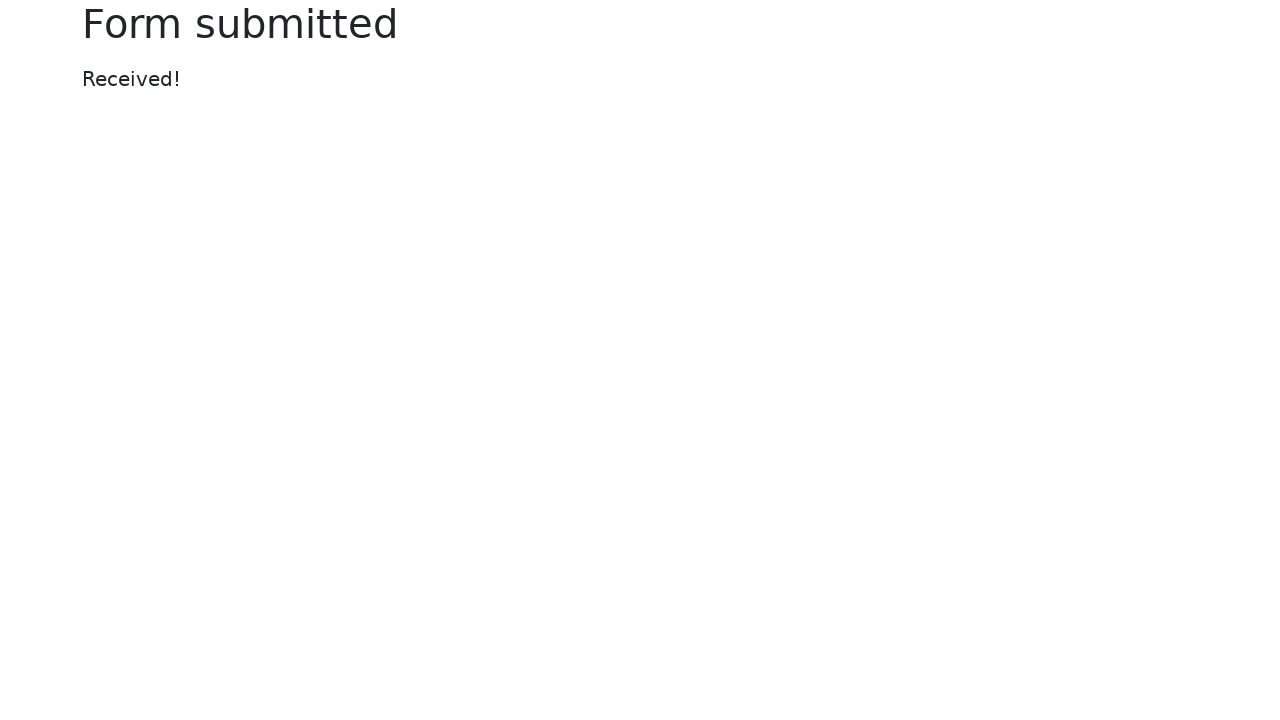

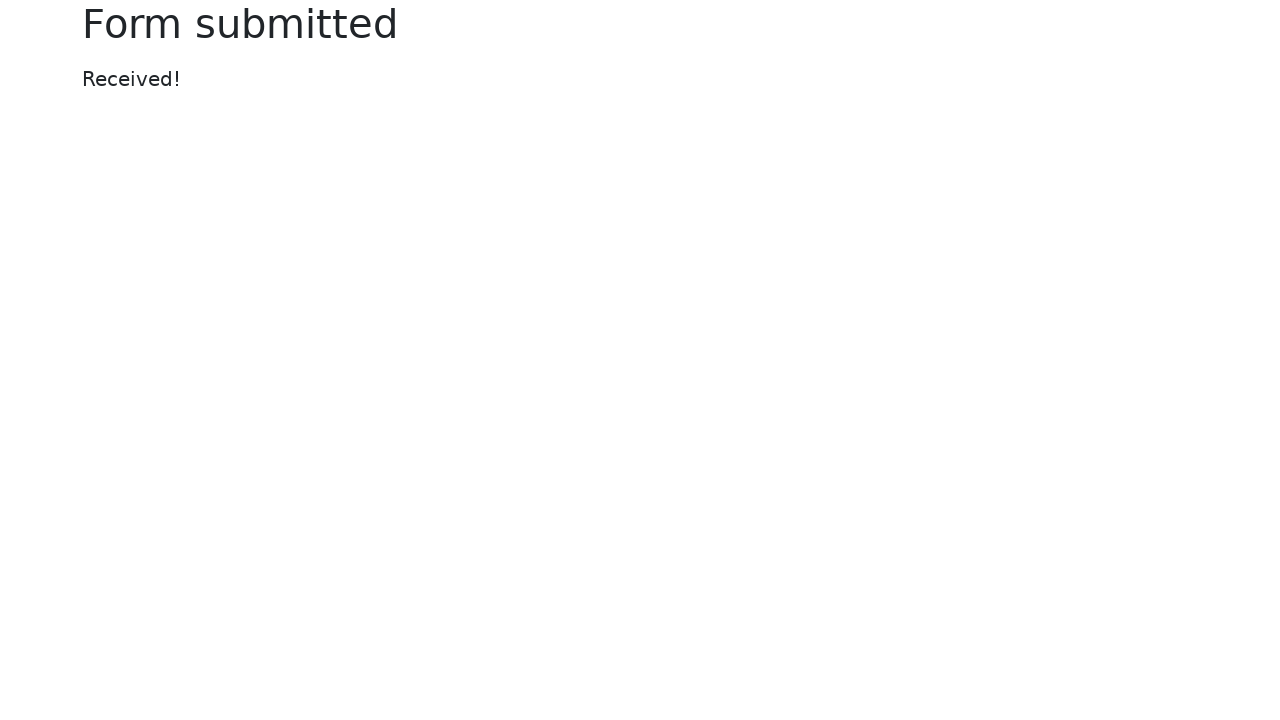